Tests radio button functionality by iterating through two groups of radio buttons and clicking each option in sequence to verify they can be selected.

Starting URL: http://echoecho.com/htmlforms10.htm

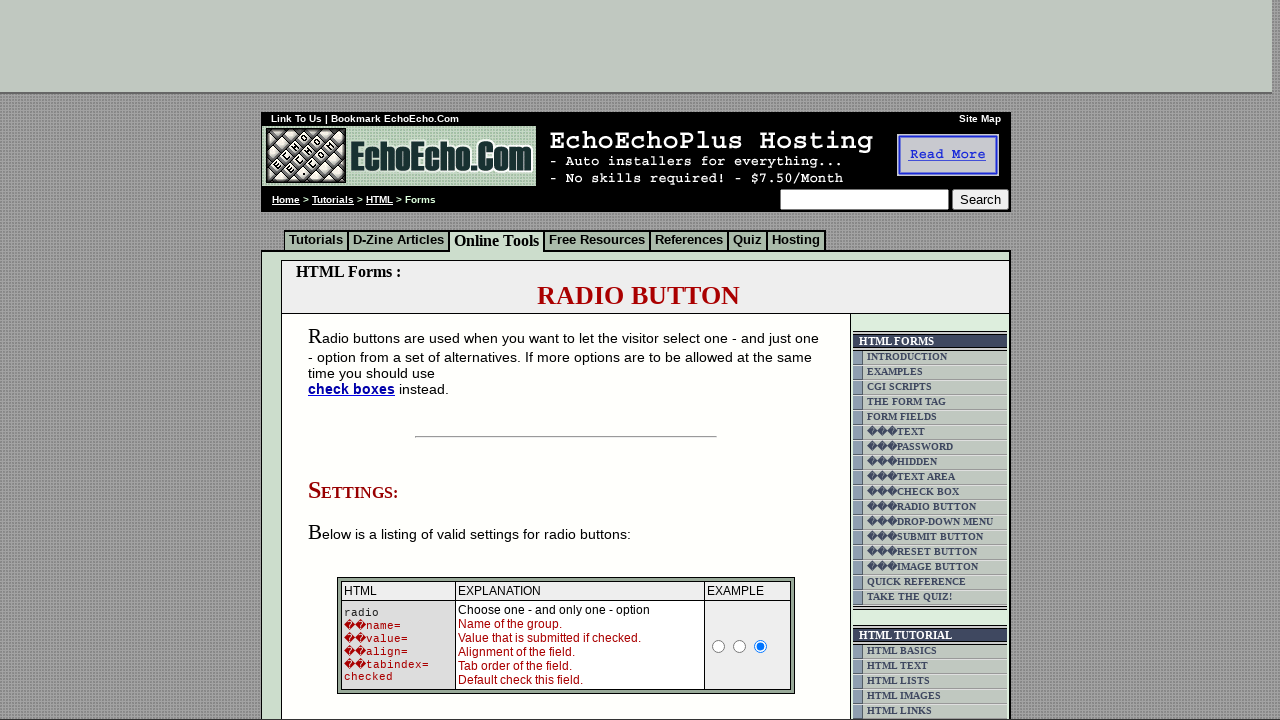

Set viewport size to 1920x1080
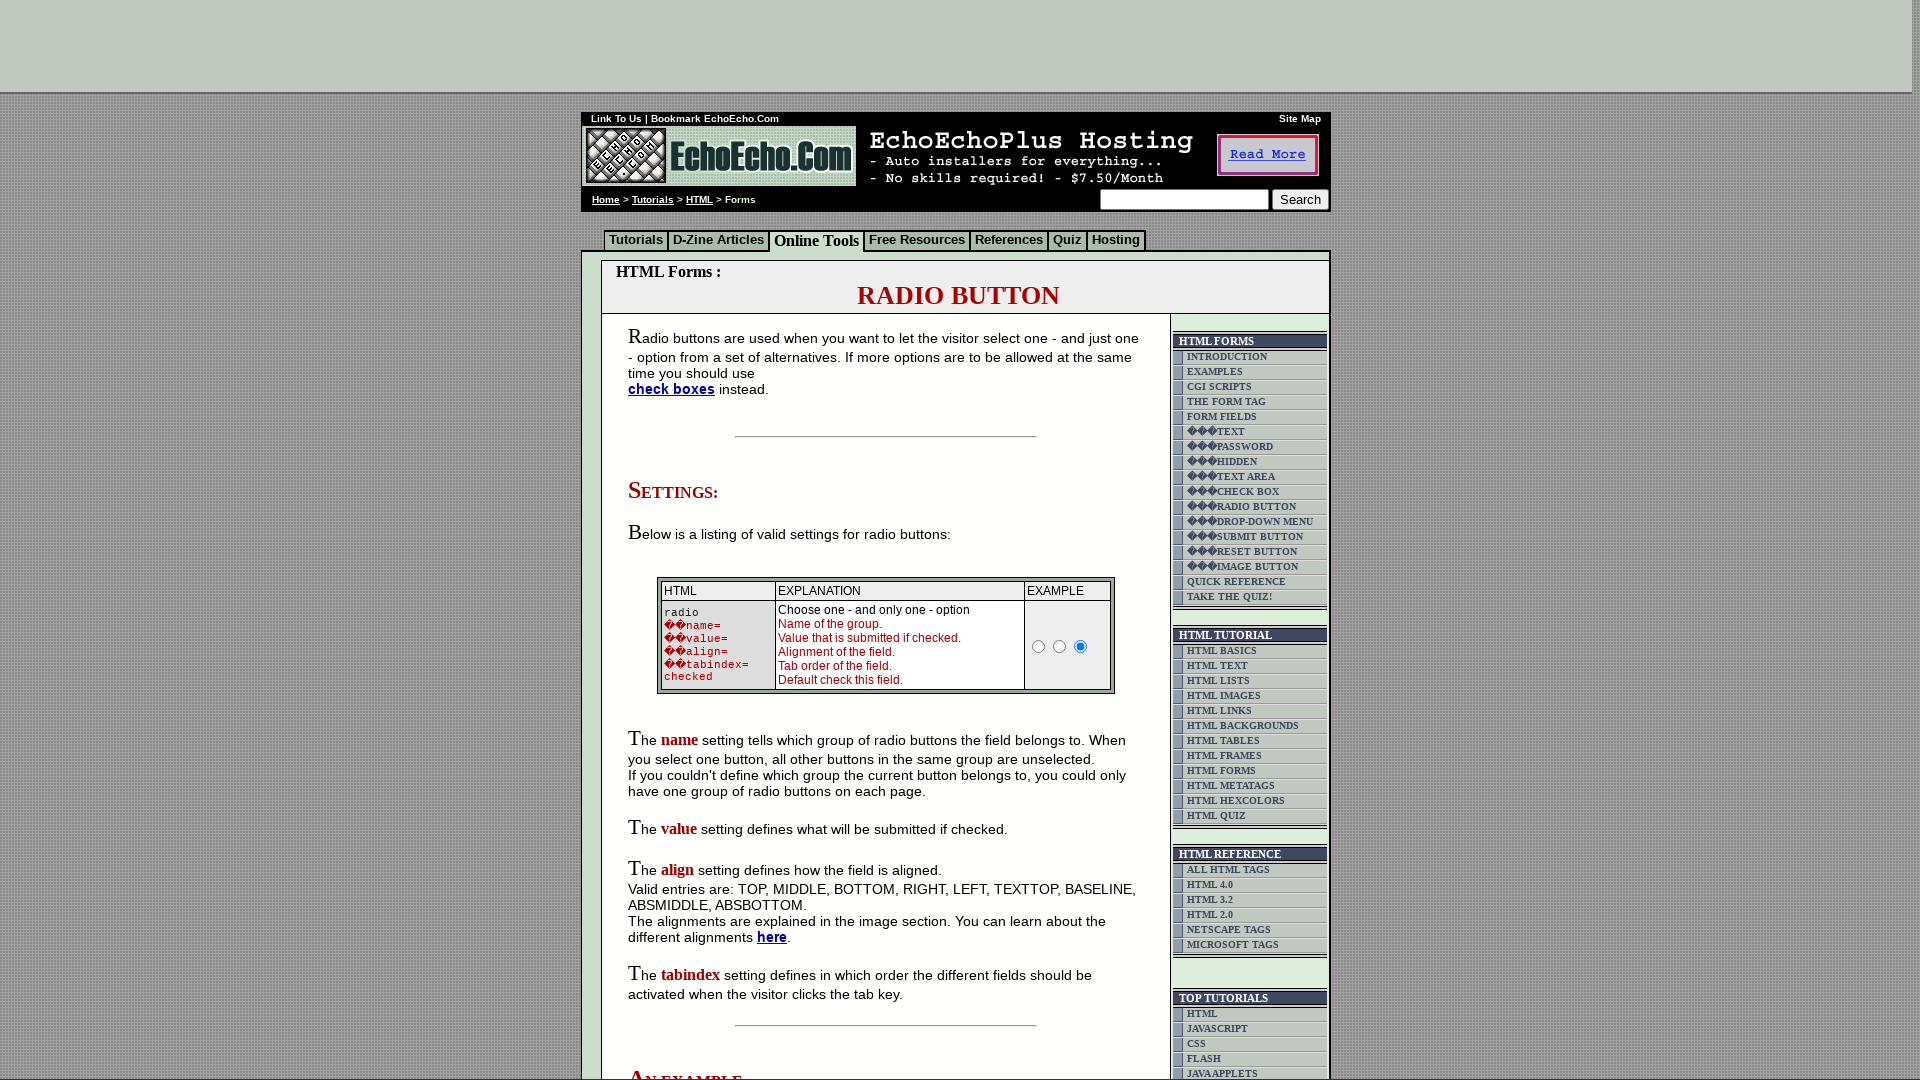

Form element loaded on page
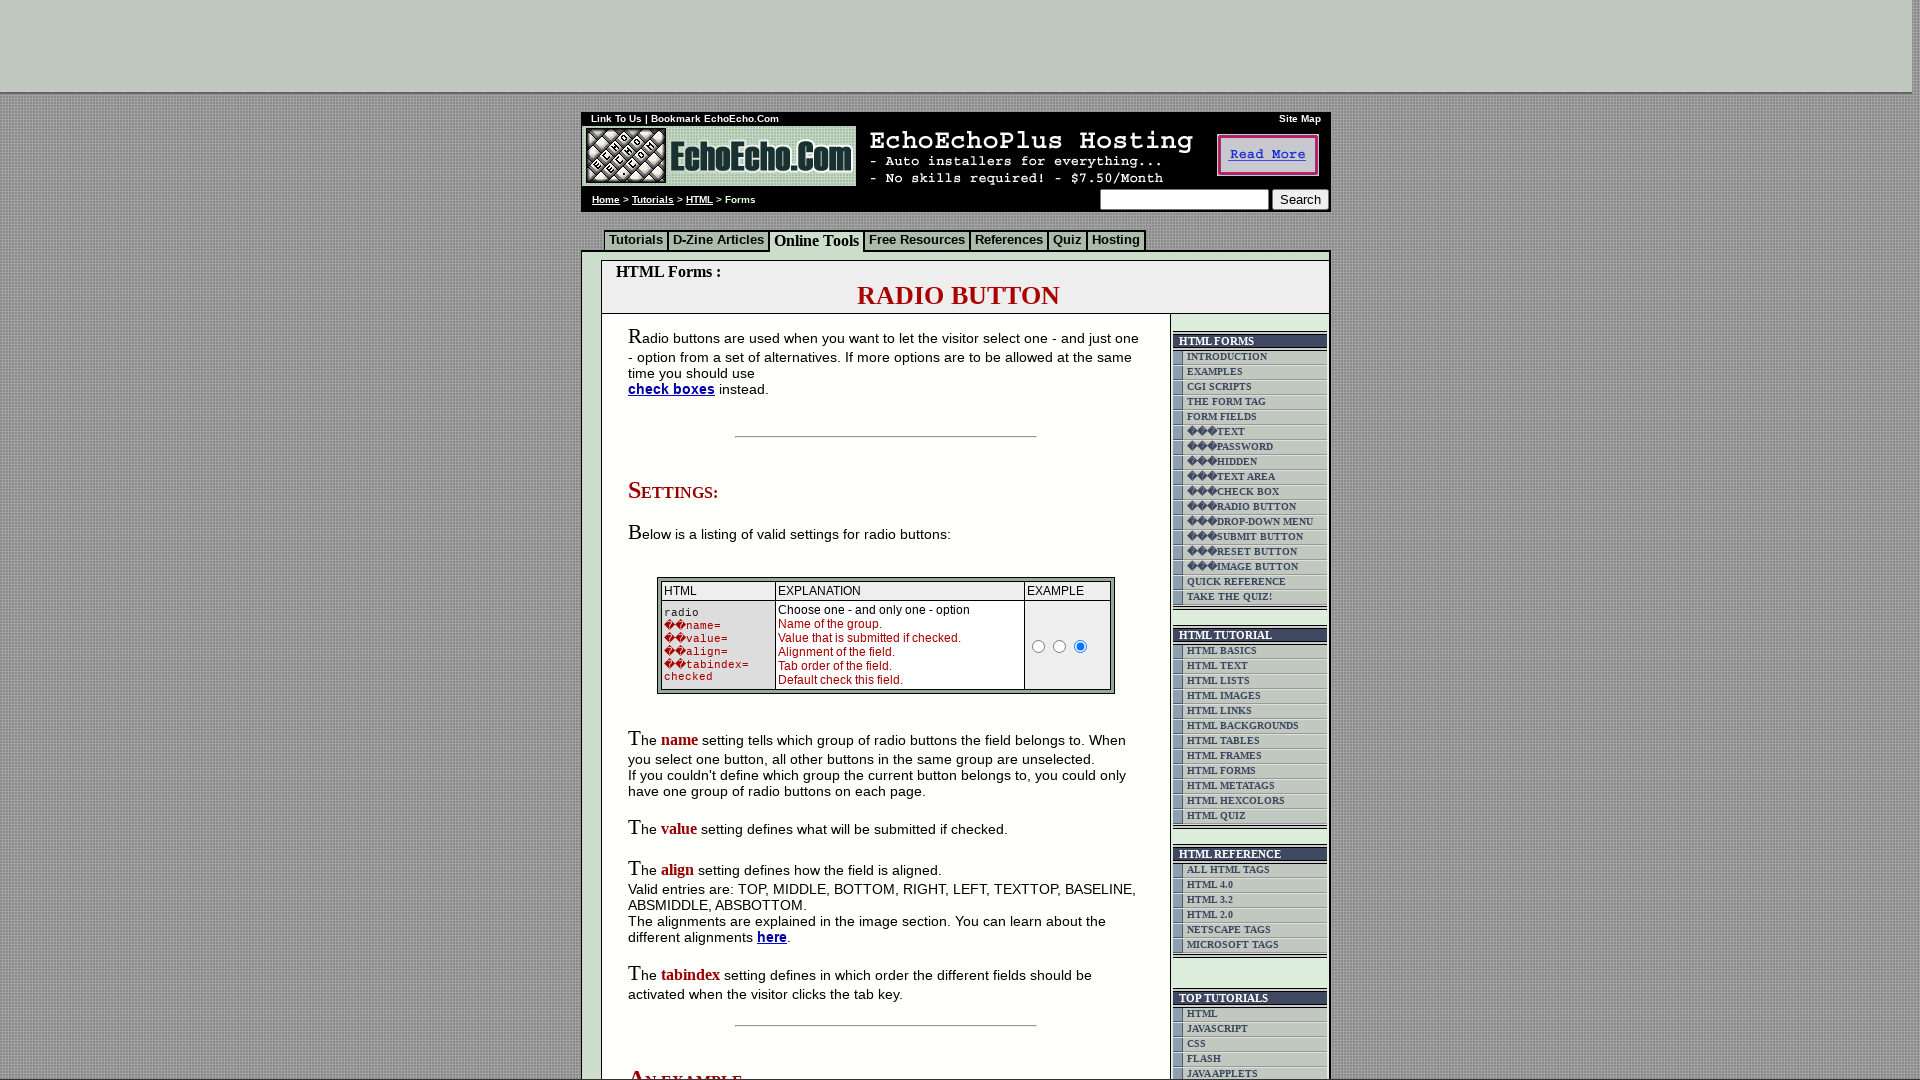

Found 3 radio buttons in group1
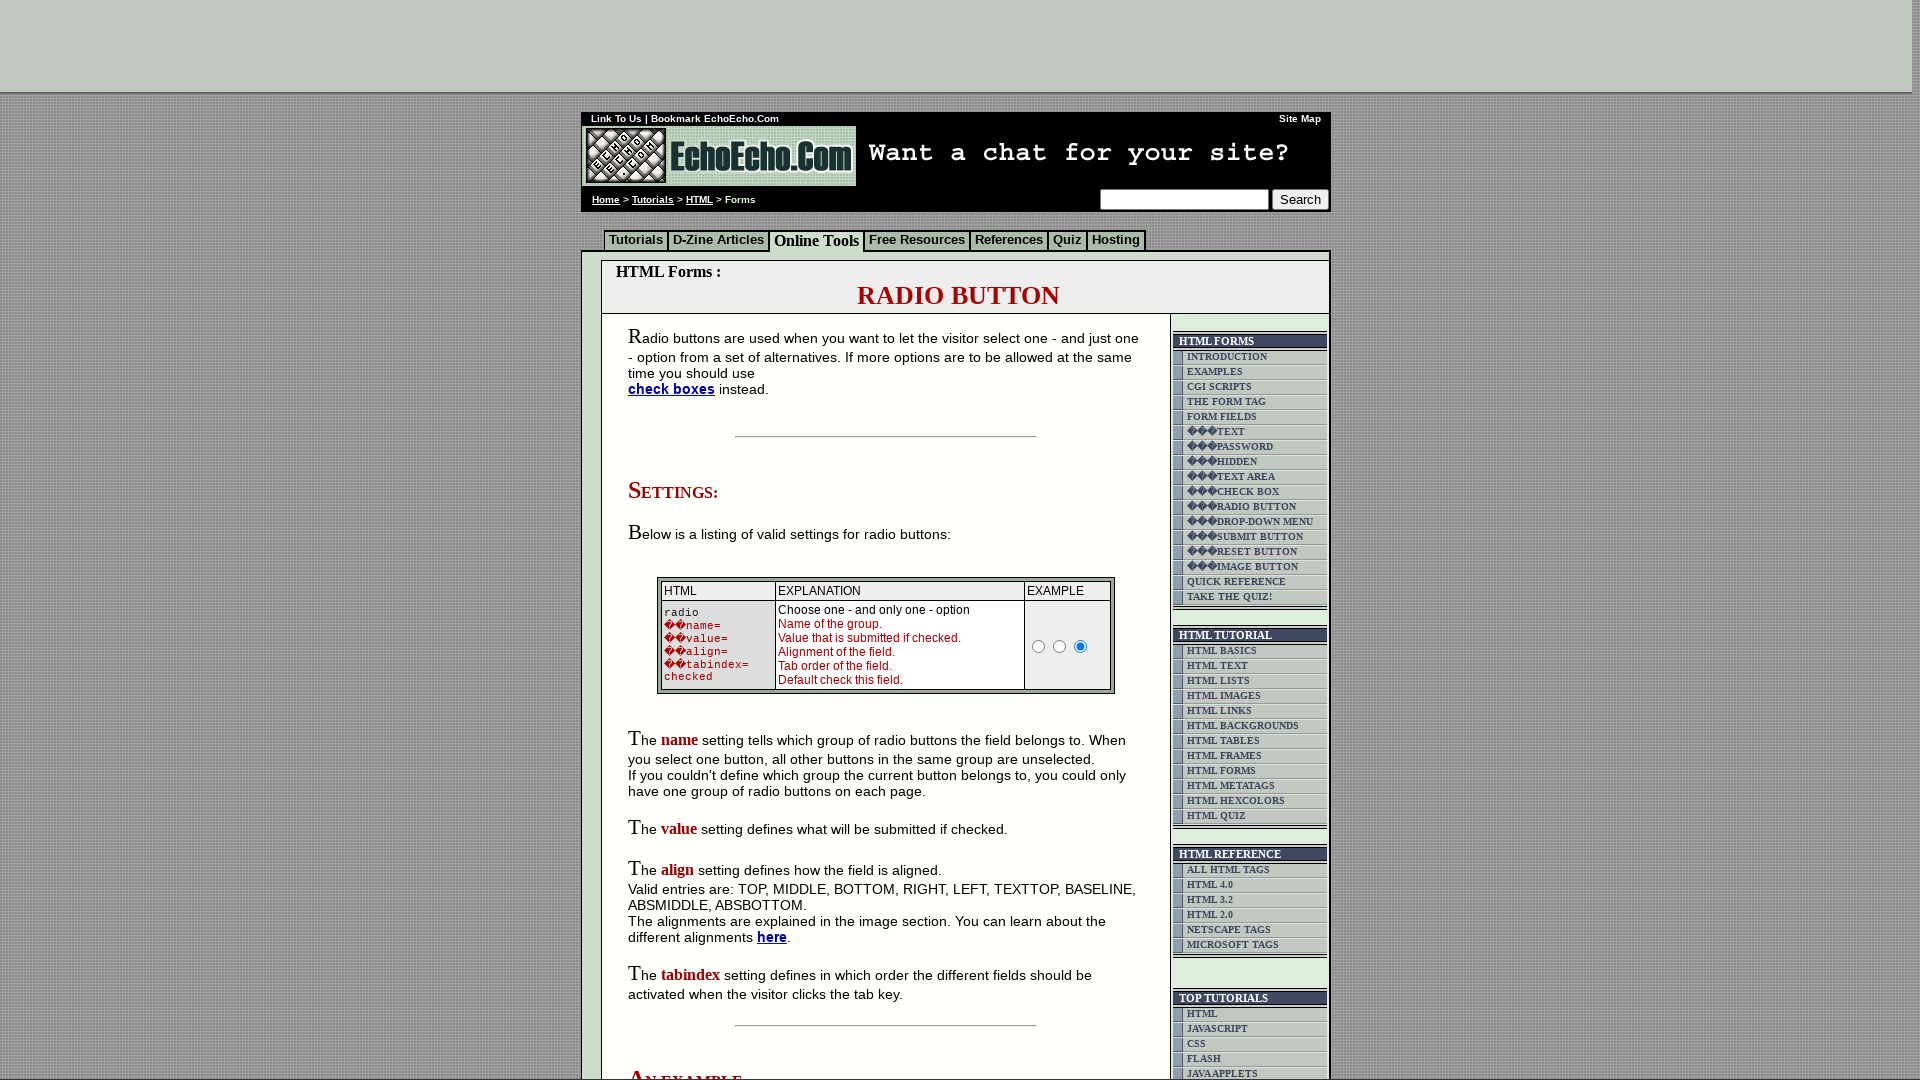

Clicked radio button 0 in group1 at (676, 540) on input[name='group1'] >> nth=0
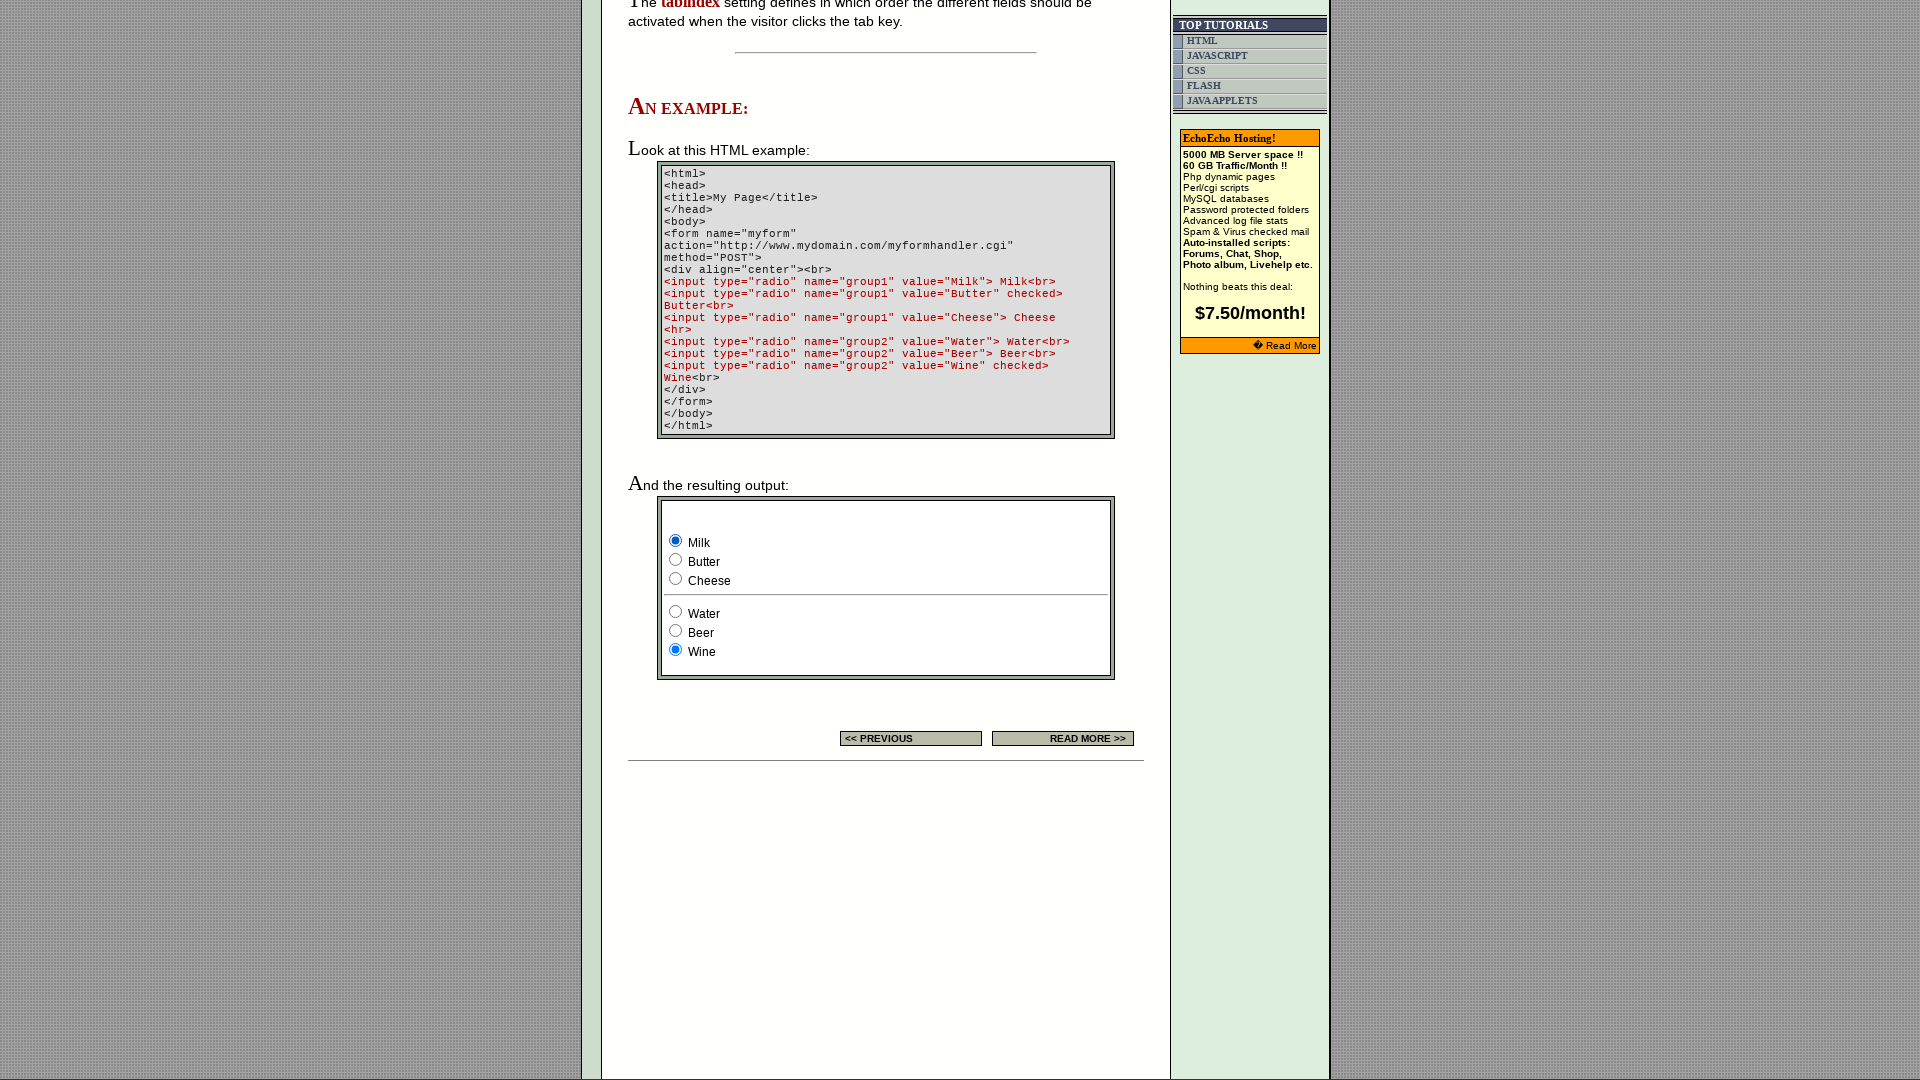

Clicked radio button 1 in group1 at (676, 560) on input[name='group1'] >> nth=1
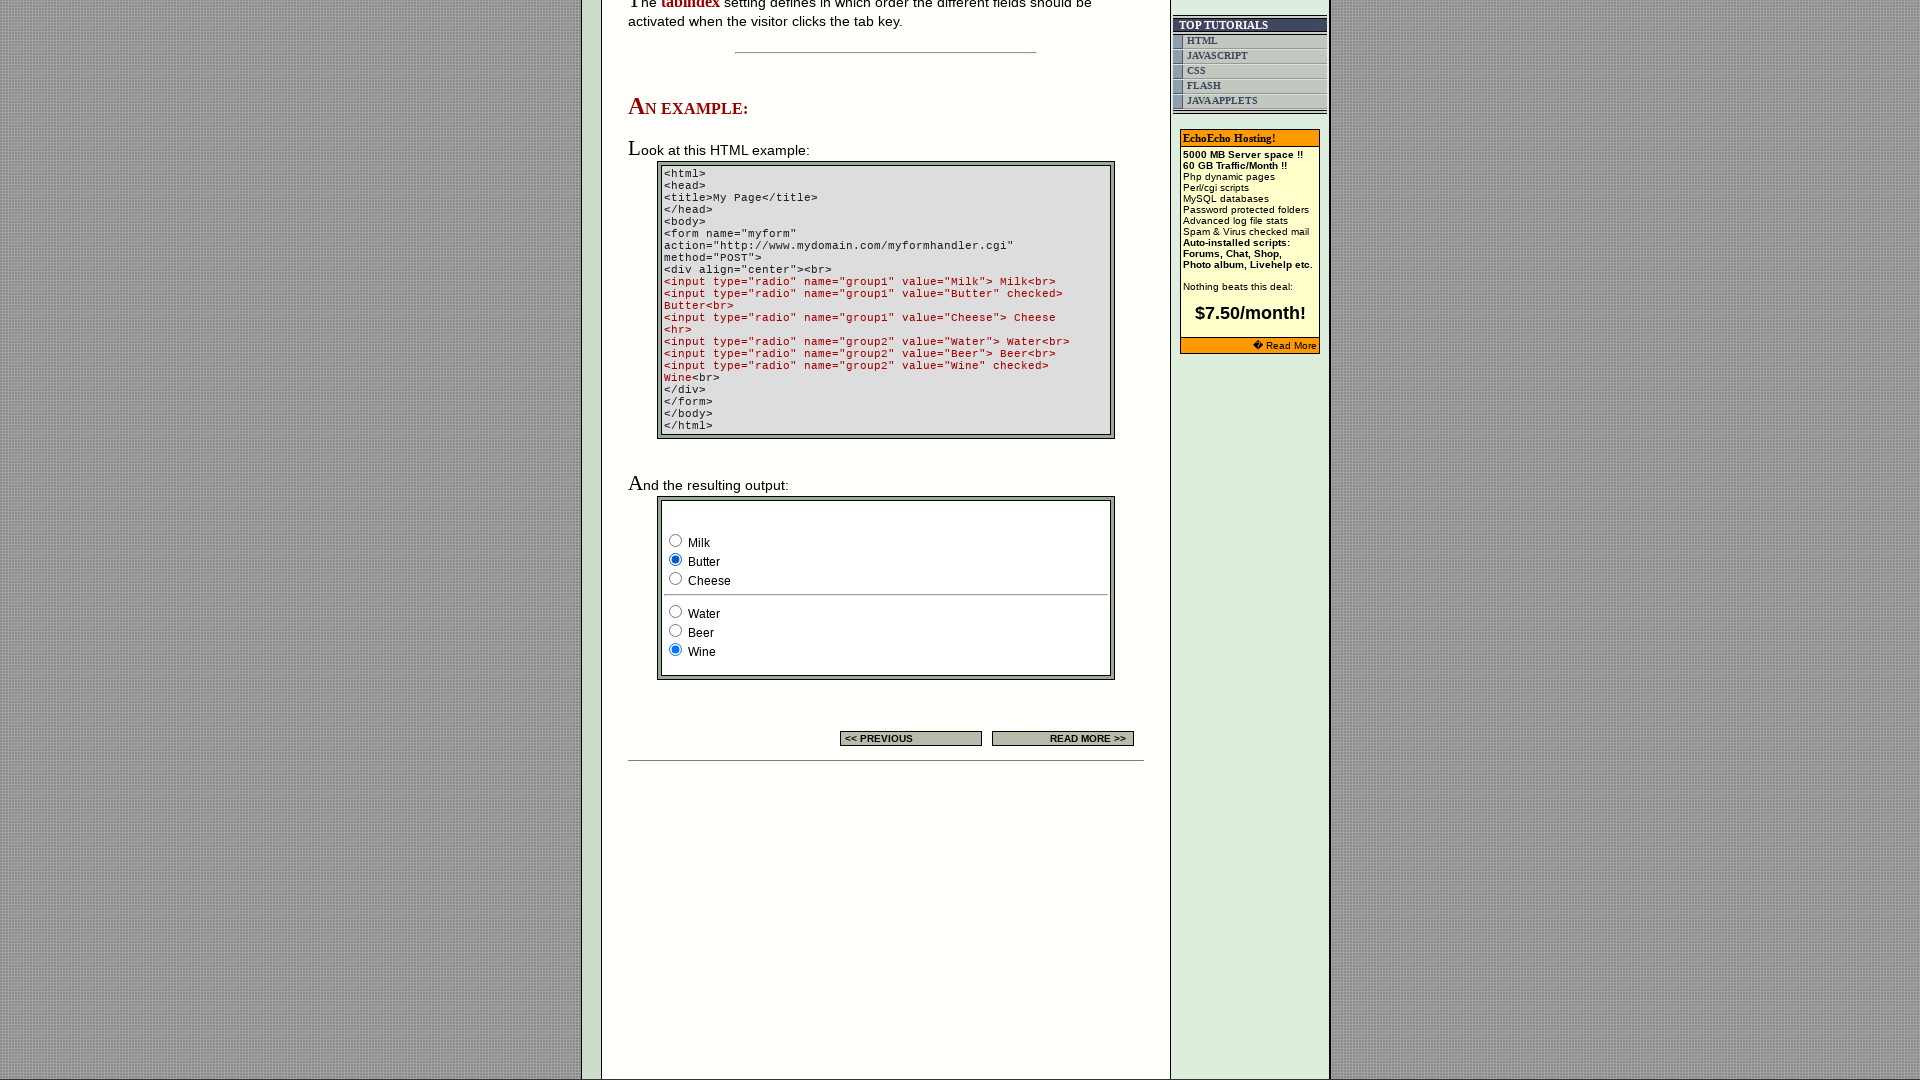

Clicked radio button 2 in group1 at (676, 578) on input[name='group1'] >> nth=2
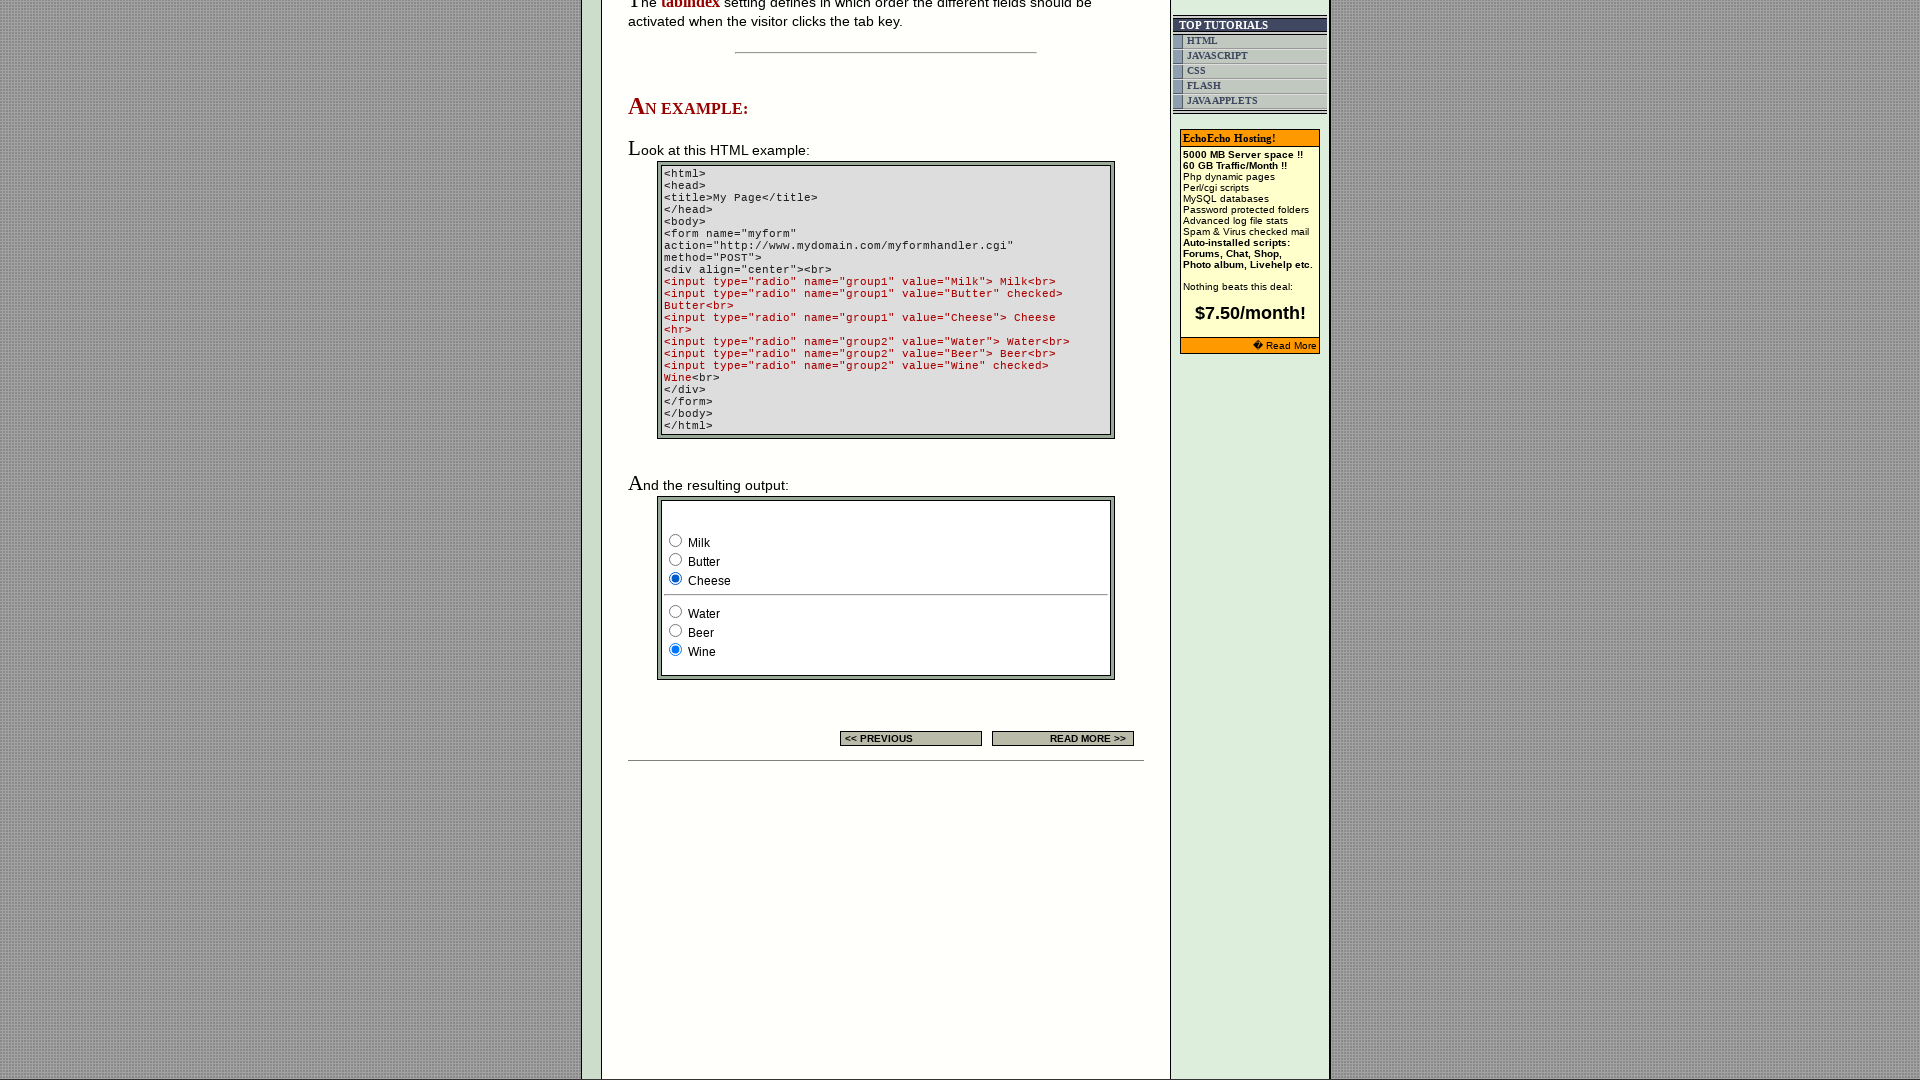

Found 3 radio buttons in group2
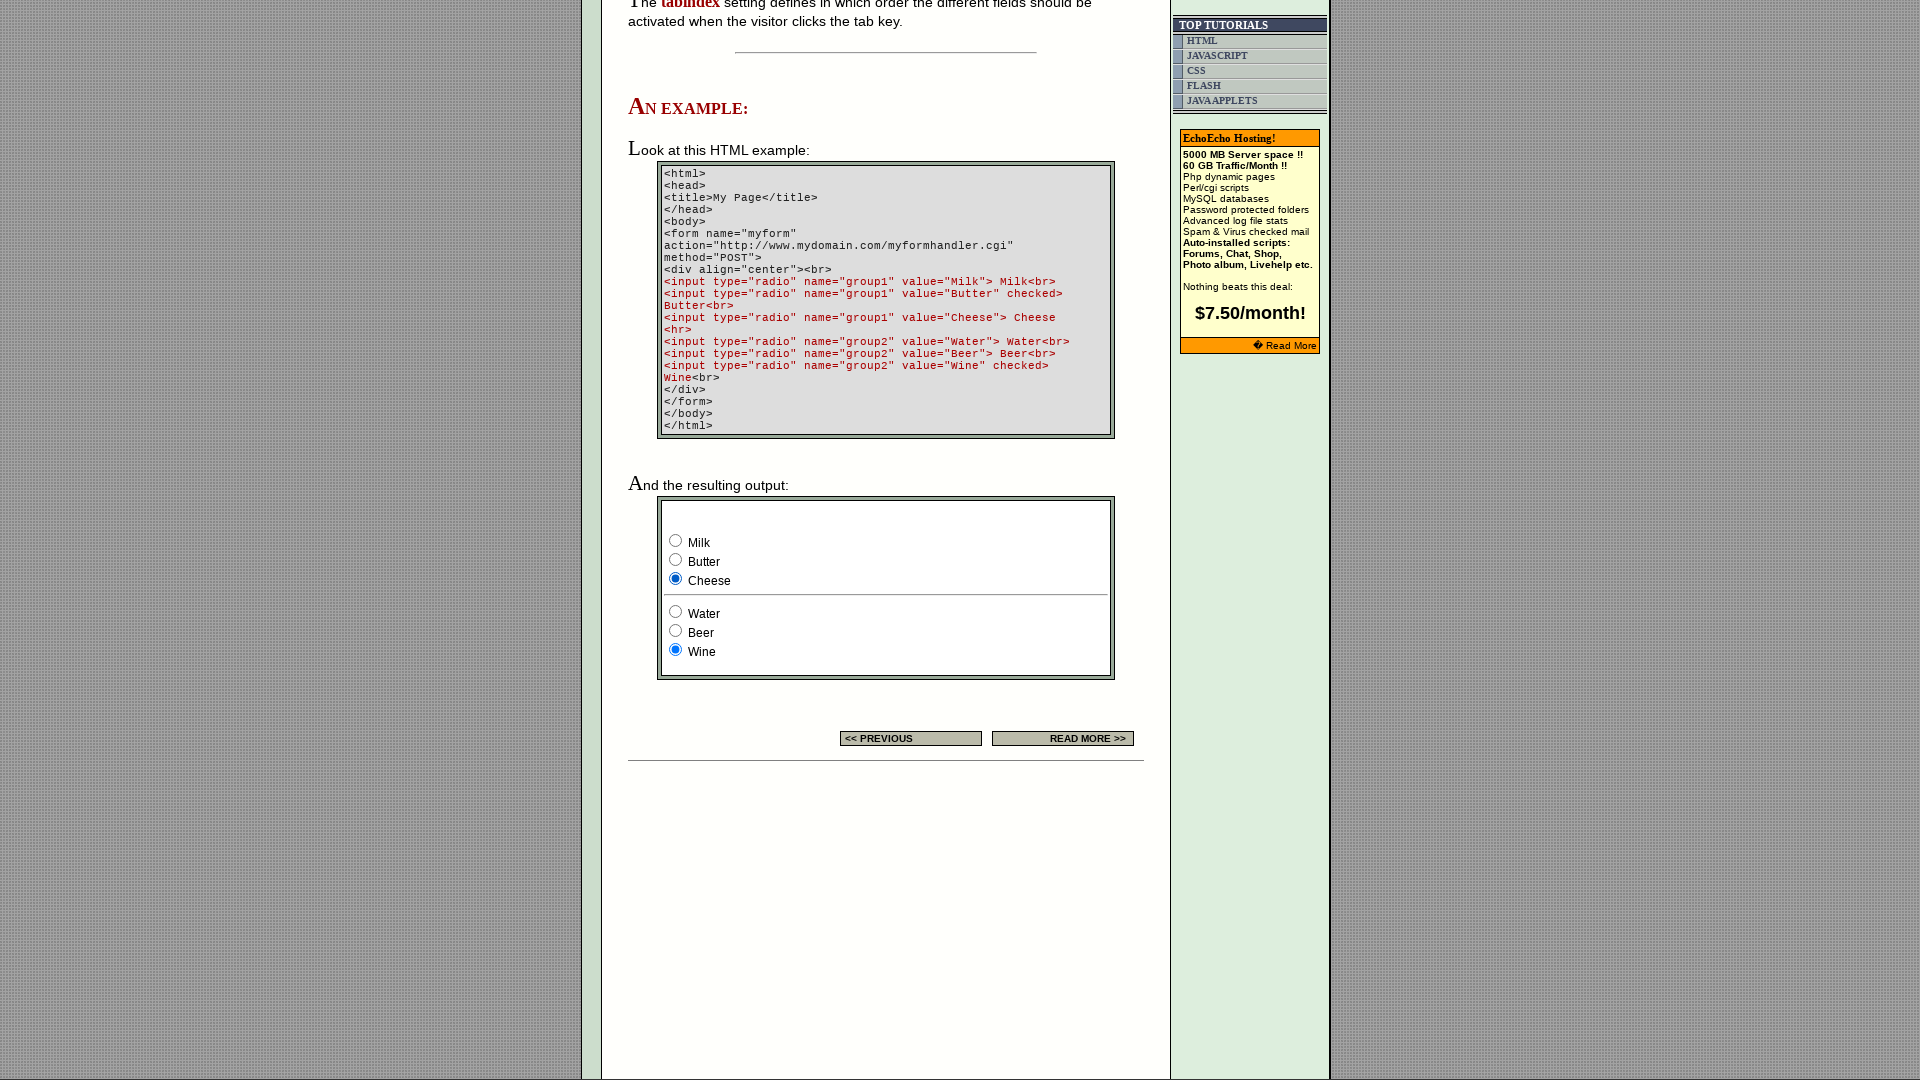

Clicked radio button 0 in group2 at (676, 612) on input[name='group2'] >> nth=0
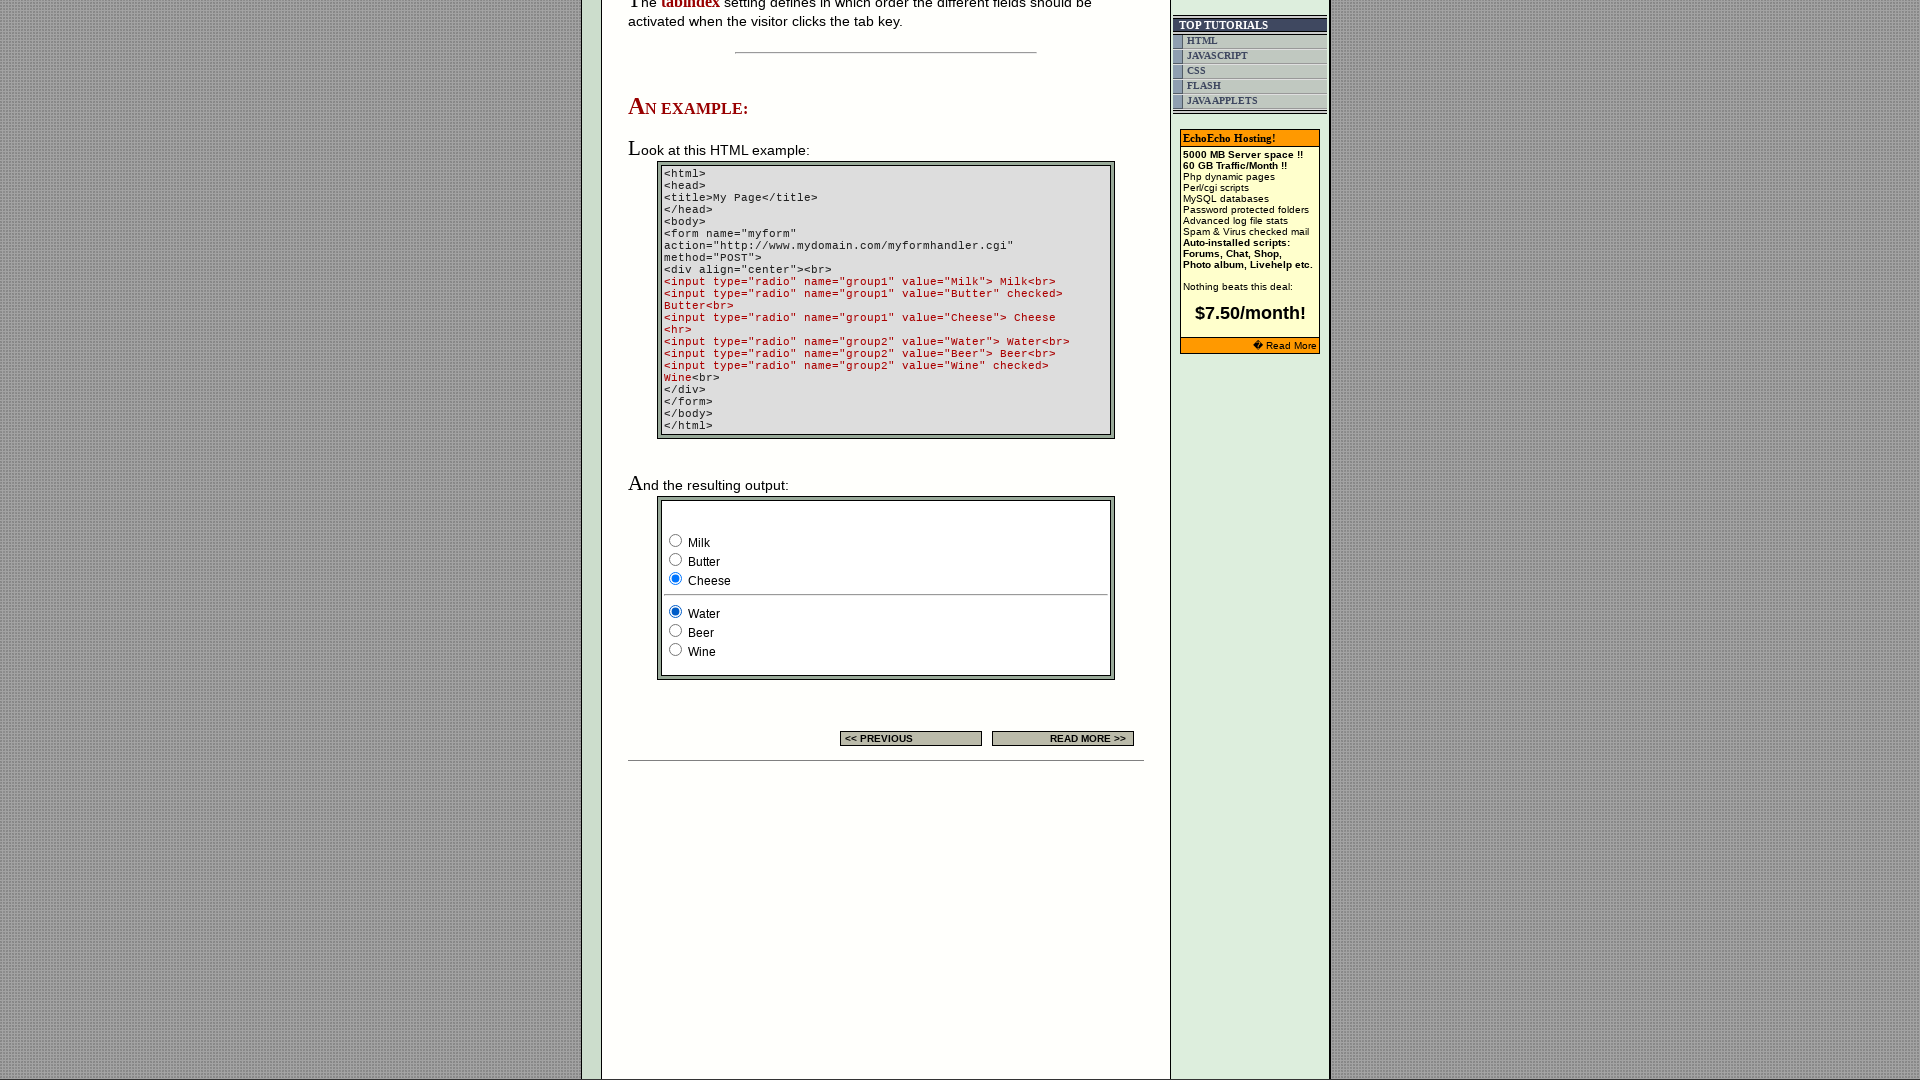

Clicked radio button 1 in group2 at (676, 630) on input[name='group2'] >> nth=1
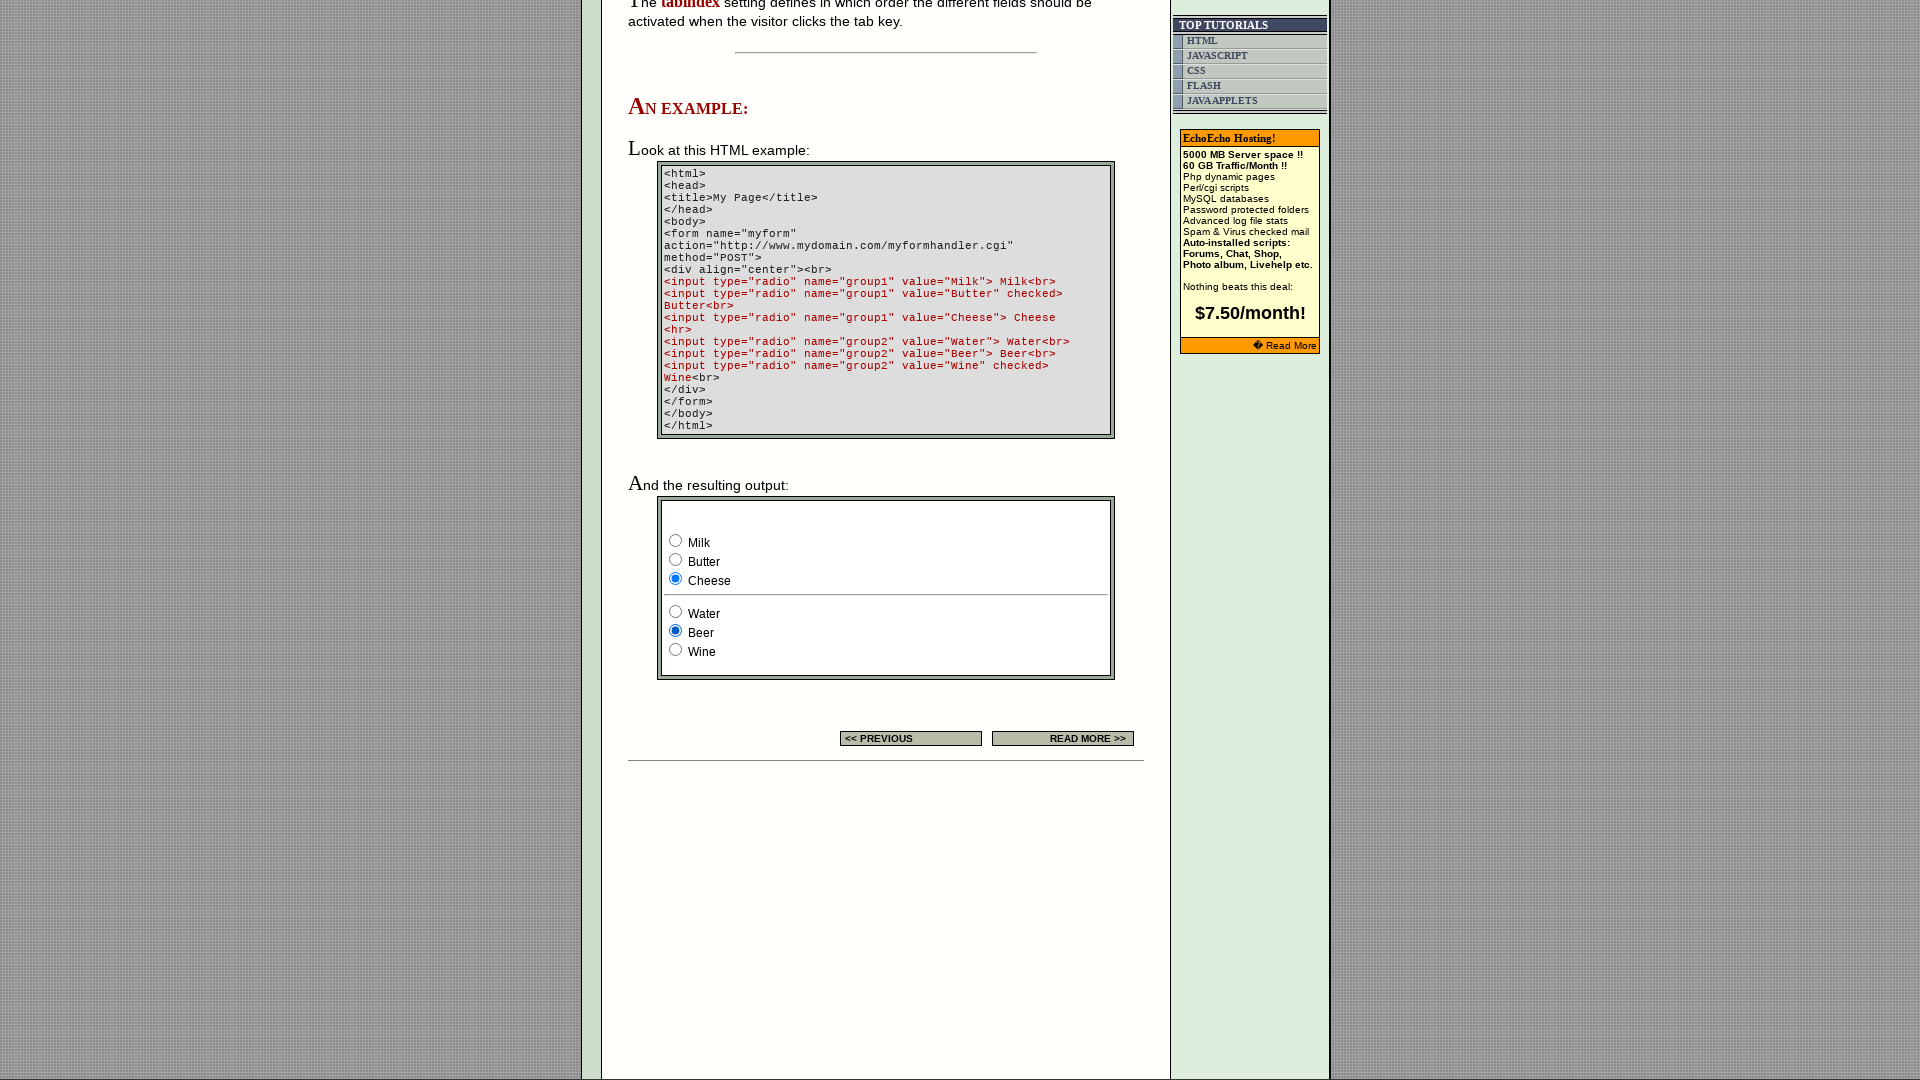

Clicked radio button 2 in group2 at (676, 650) on input[name='group2'] >> nth=2
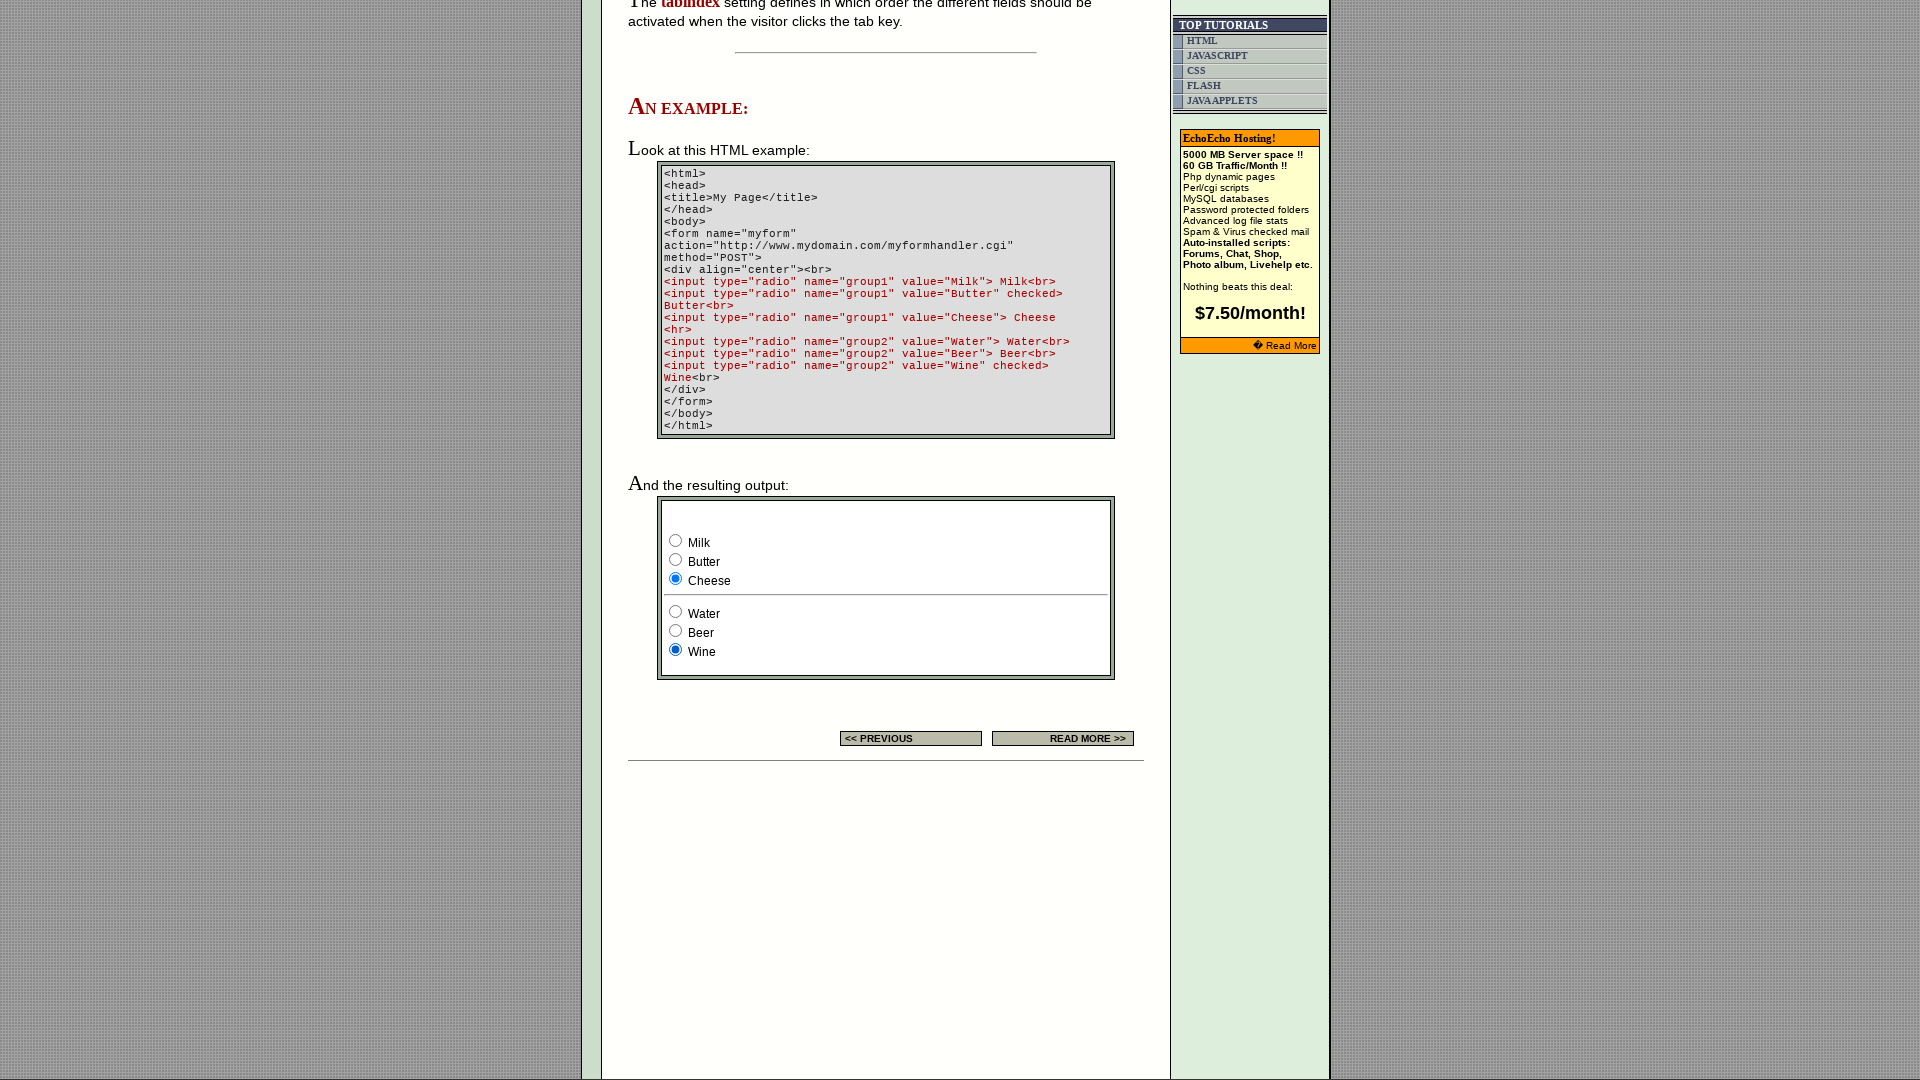

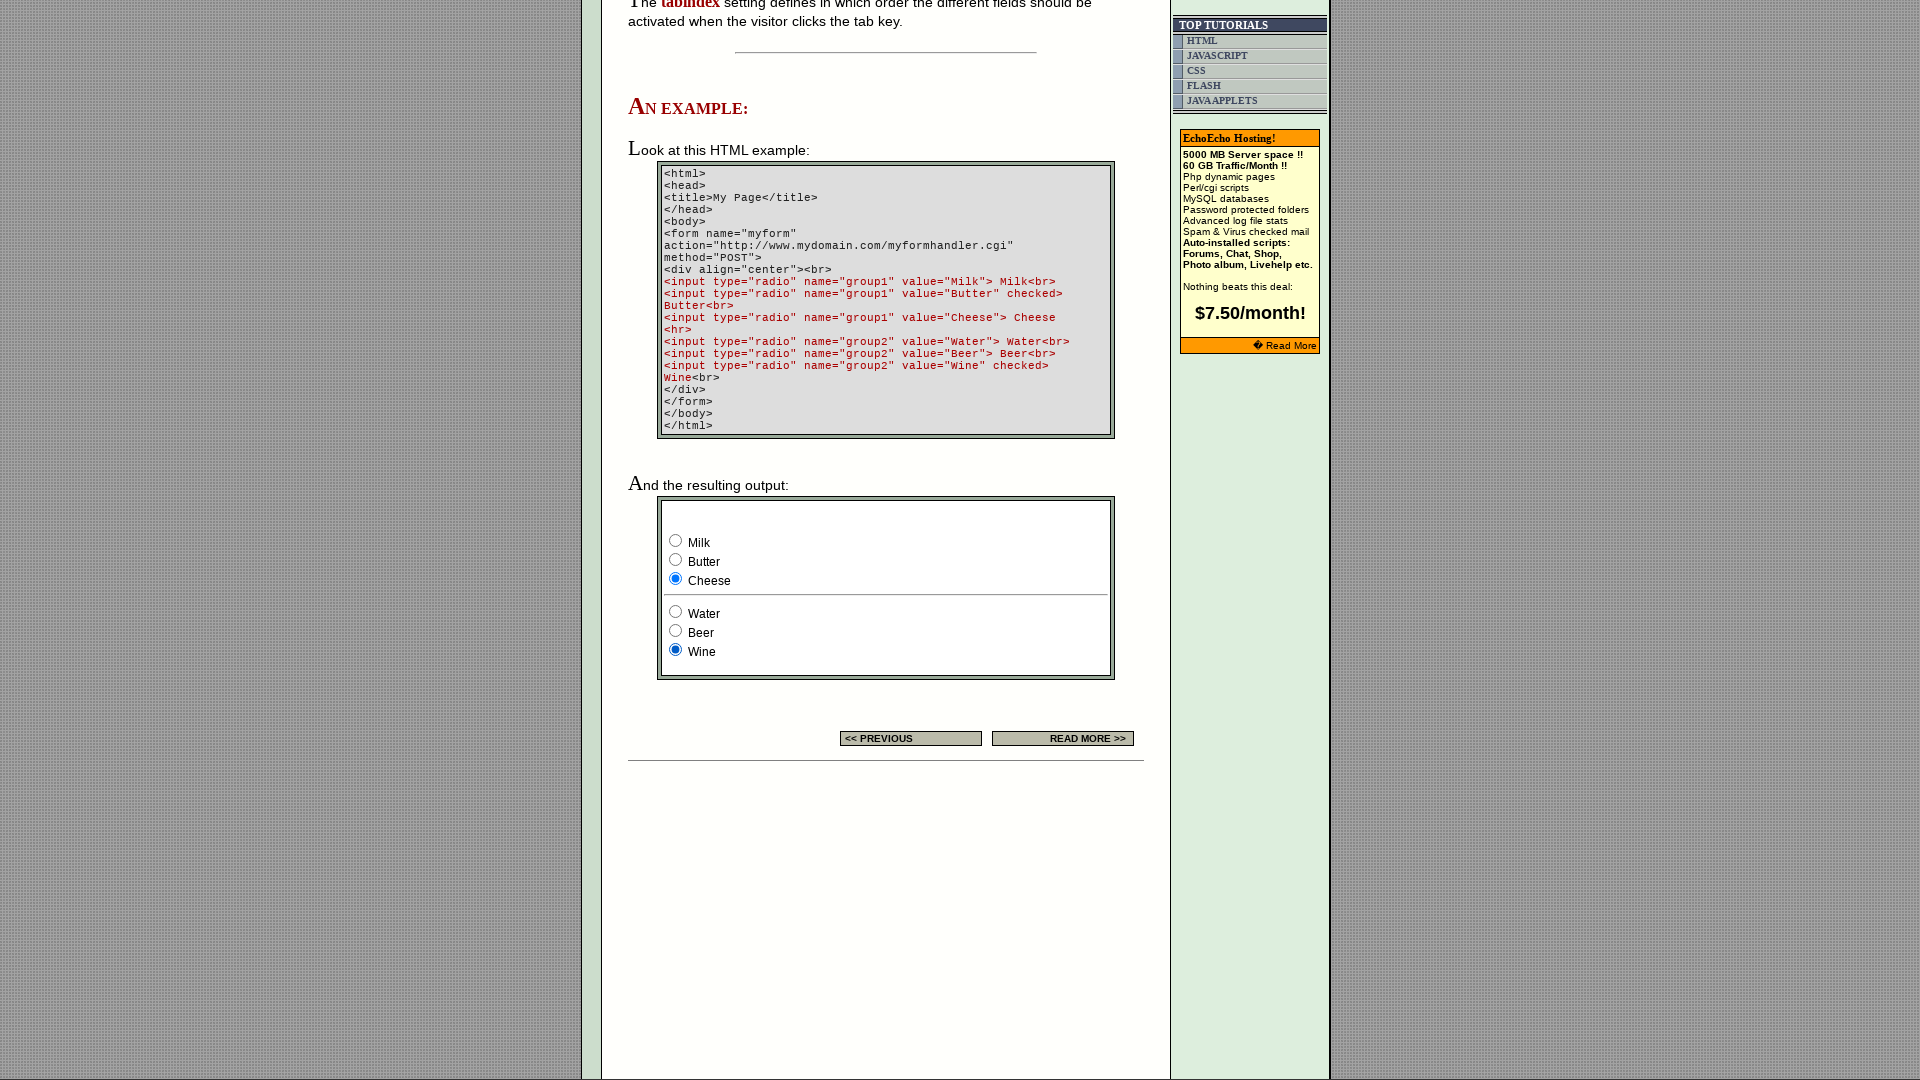